Tests drag and drop functionality by dragging a ball element into two different drop zones and verifying the drops are successful

Starting URL: https://v1.training-support.net/selenium/drag-drop

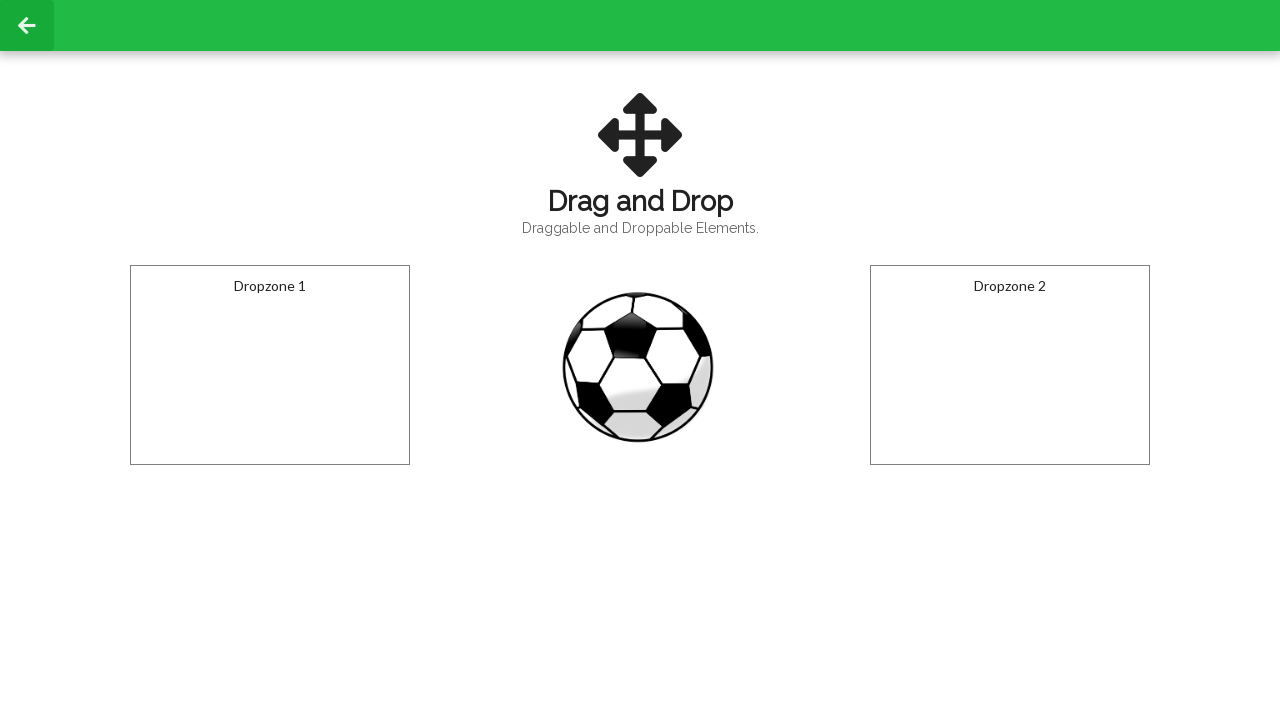

Located the draggable ball element
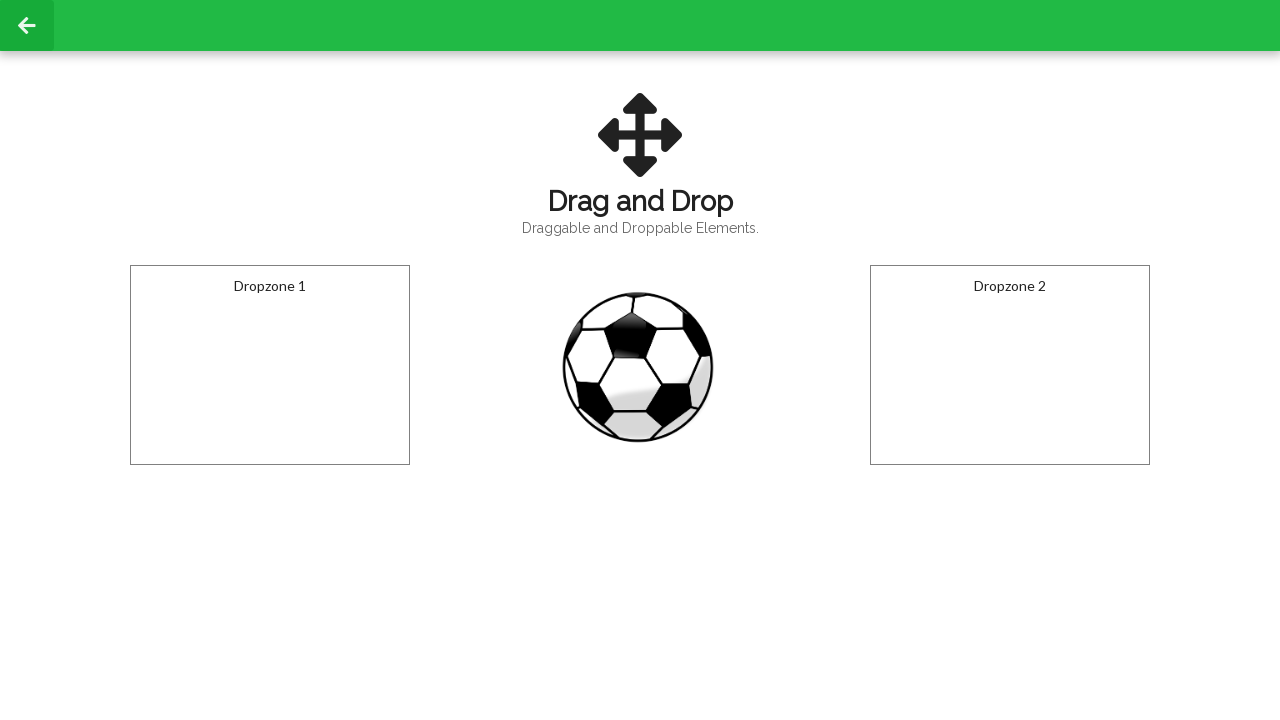

Located the first drop zone
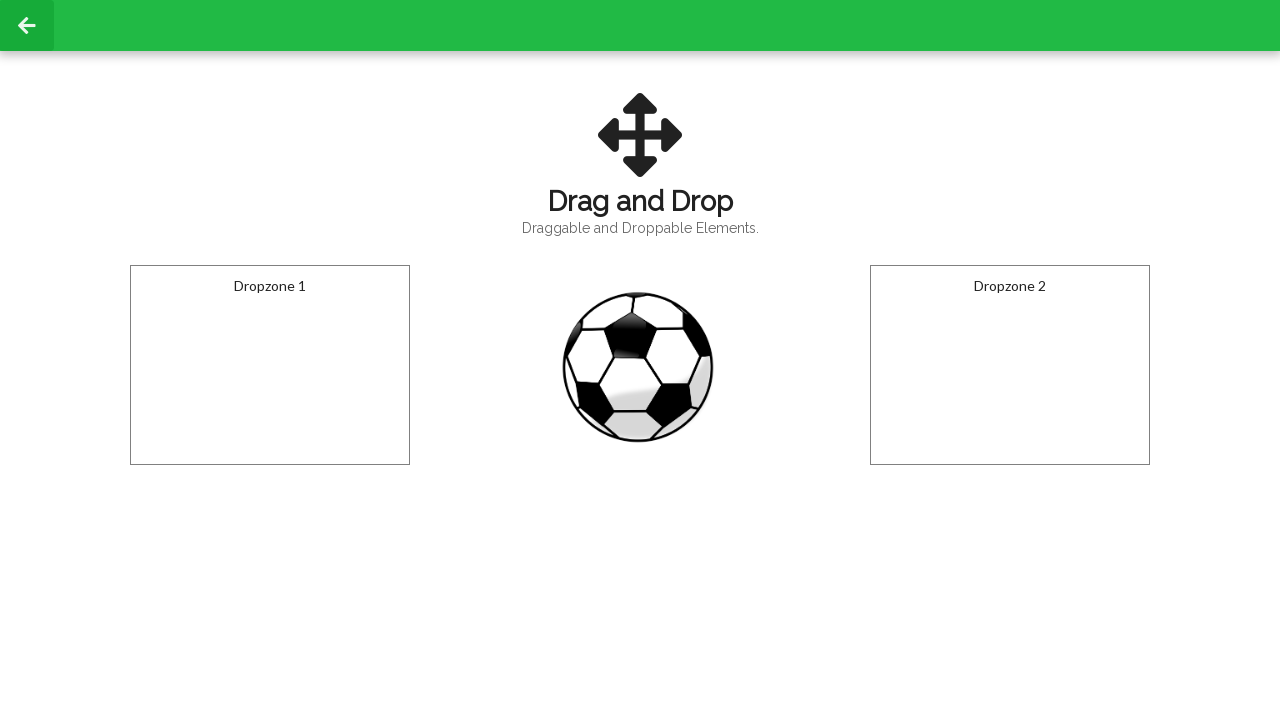

Located the second drop zone
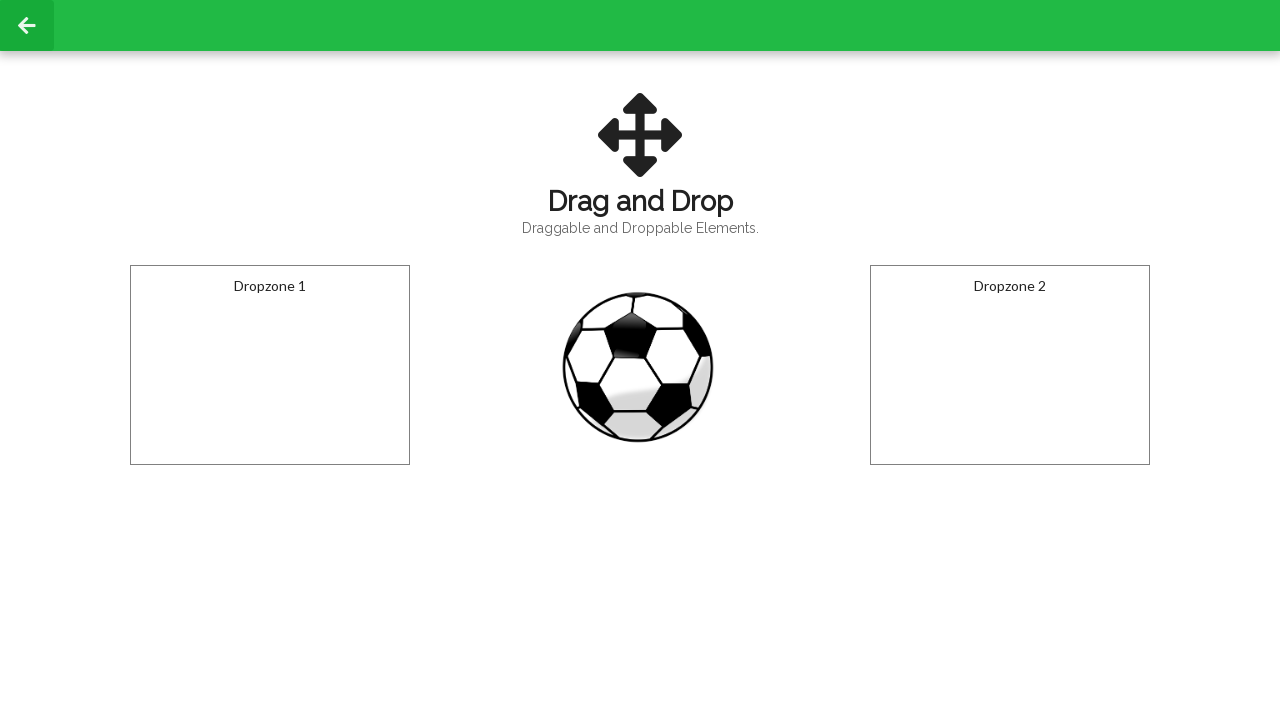

Dragged ball into the first drop zone at (270, 365)
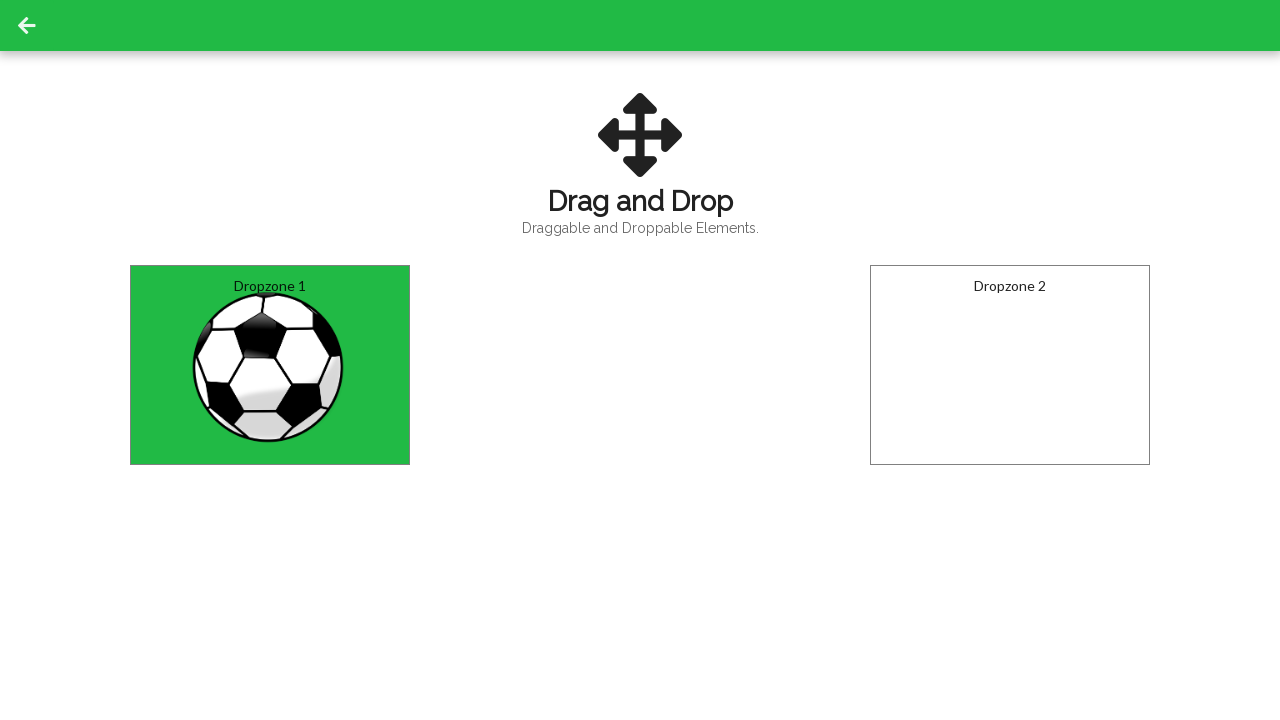

Waited for first drop to register
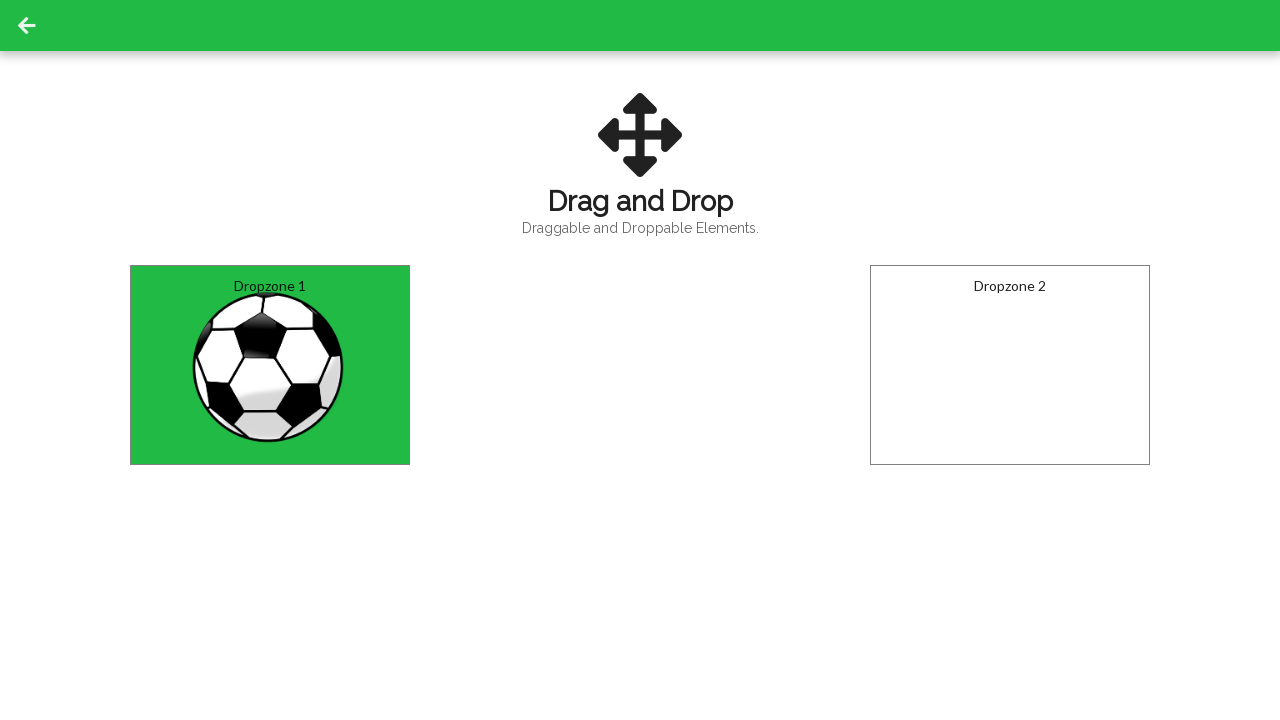

Dragged ball into the second drop zone at (1010, 365)
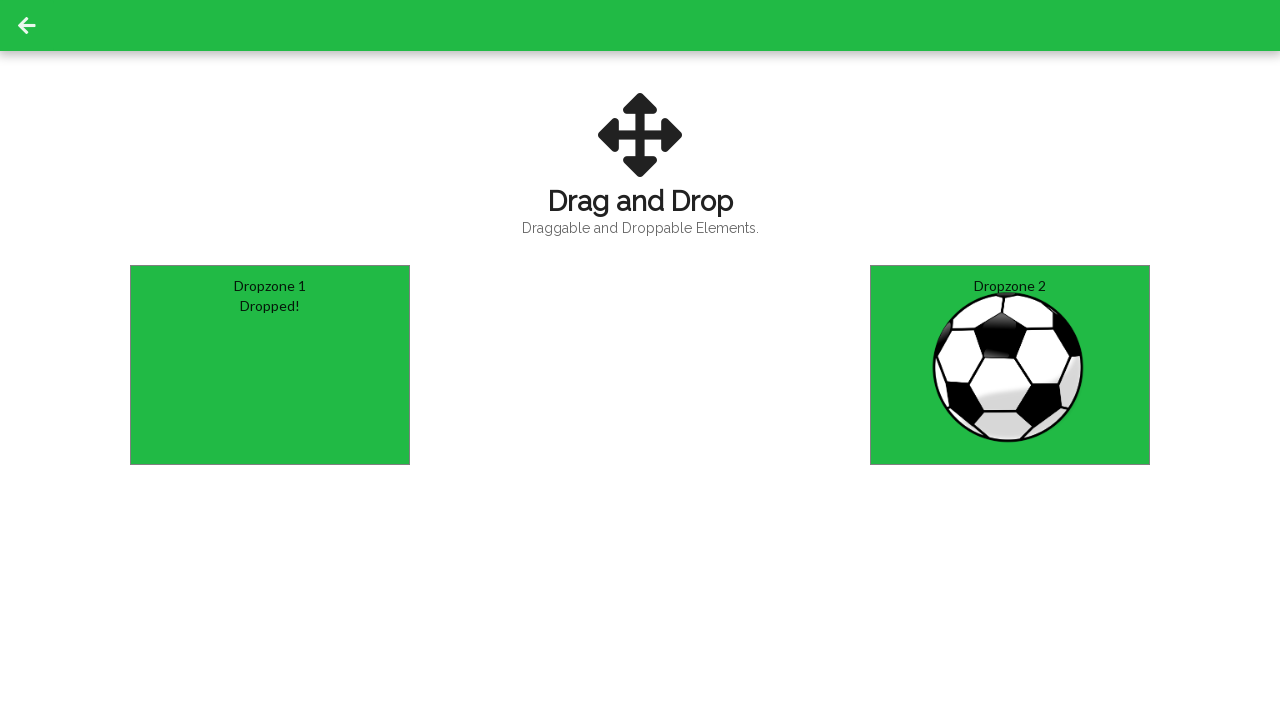

Waited for second drop to register
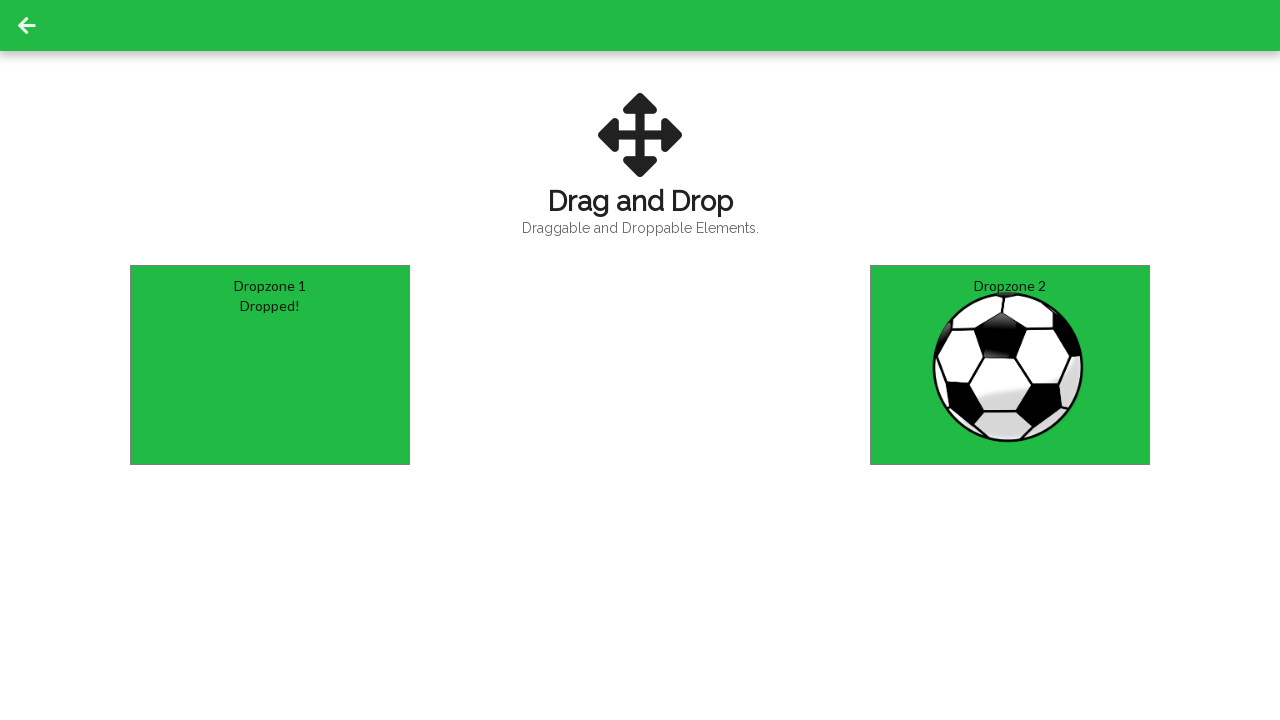

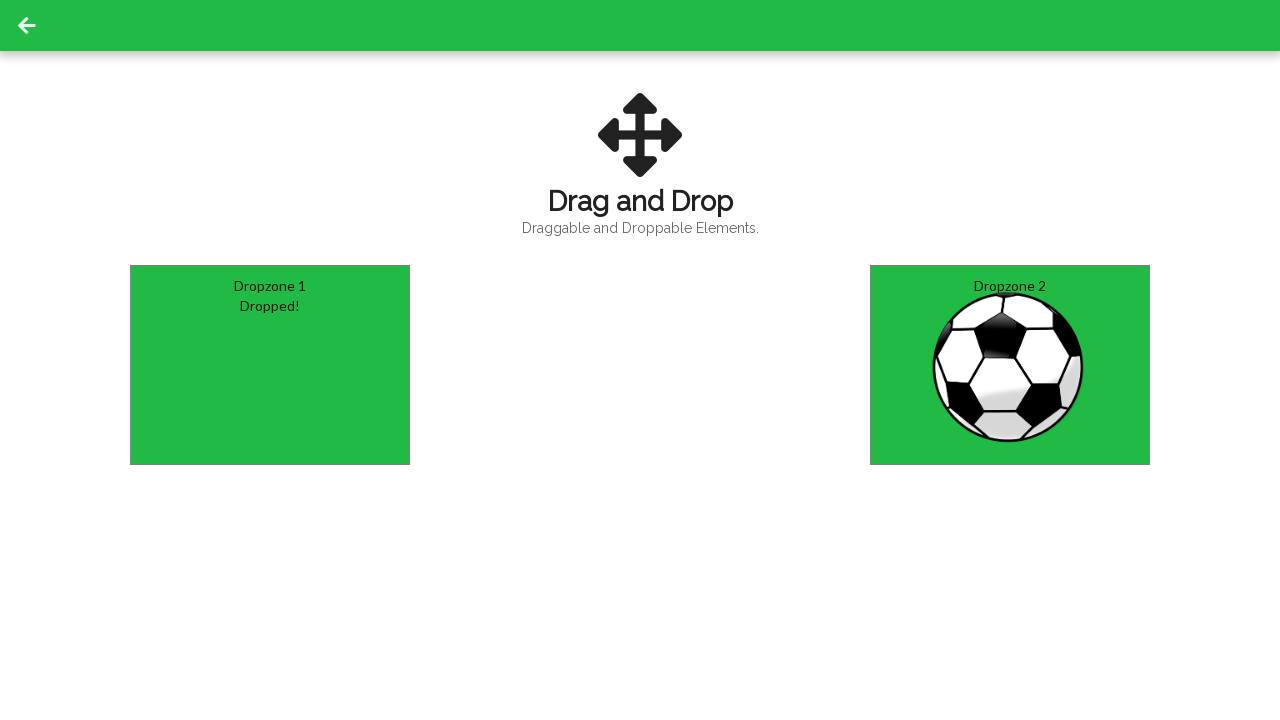